Tests e-commerce shopping functionality by adding products (Cucumber and Cauliflower) to cart and incrementing quantities on a grocery shopping practice website

Starting URL: https://rahulshettyacademy.com/seleniumPractise/

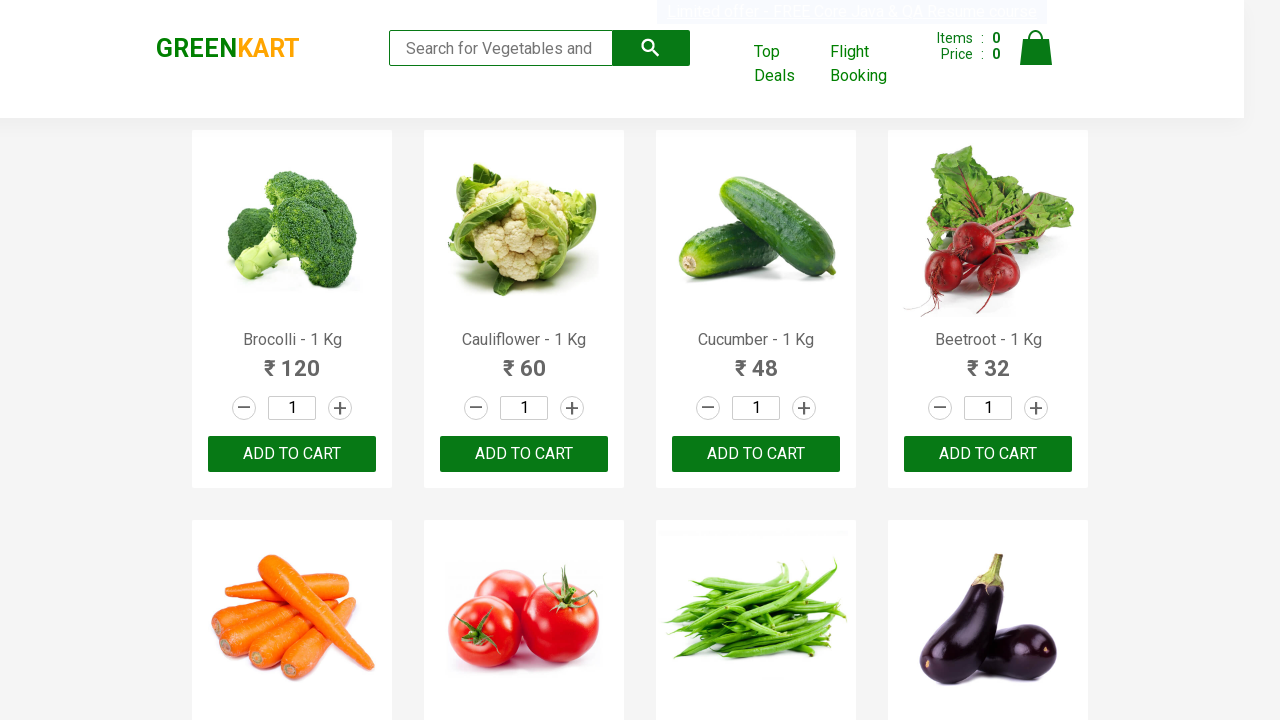

Waited for products to load on the grocery shopping website
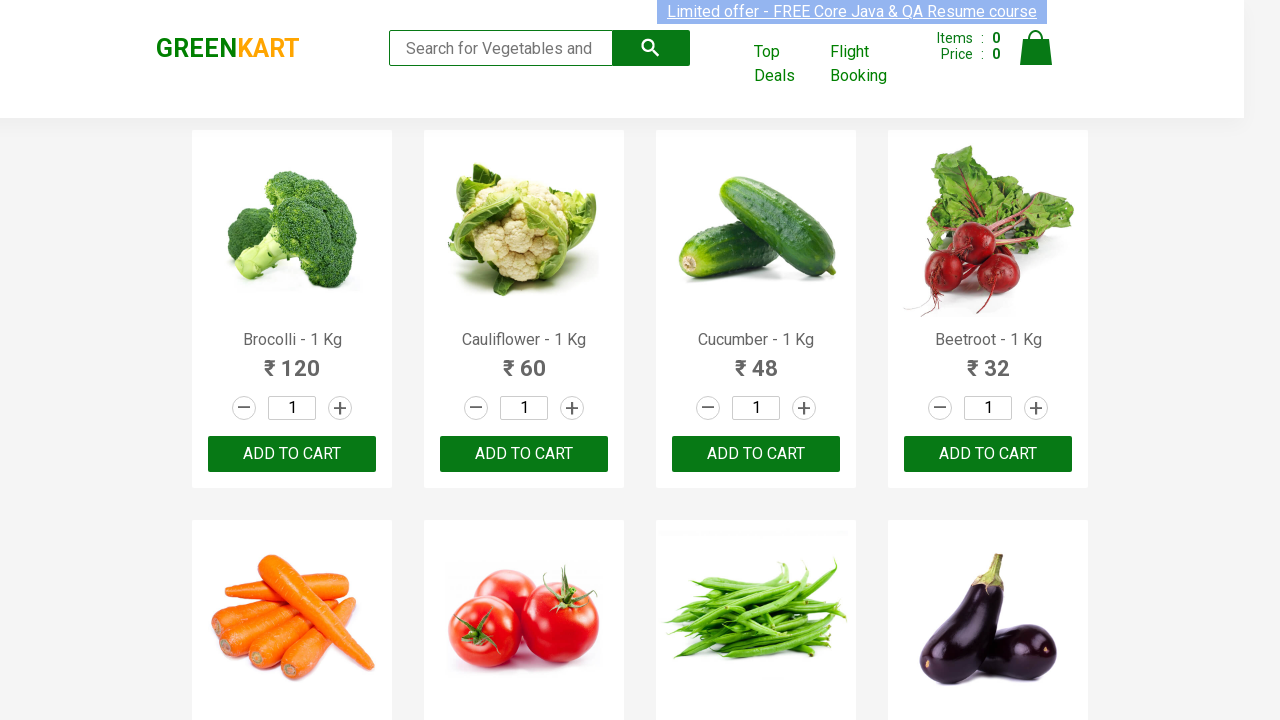

Retrieved all product elements from the page
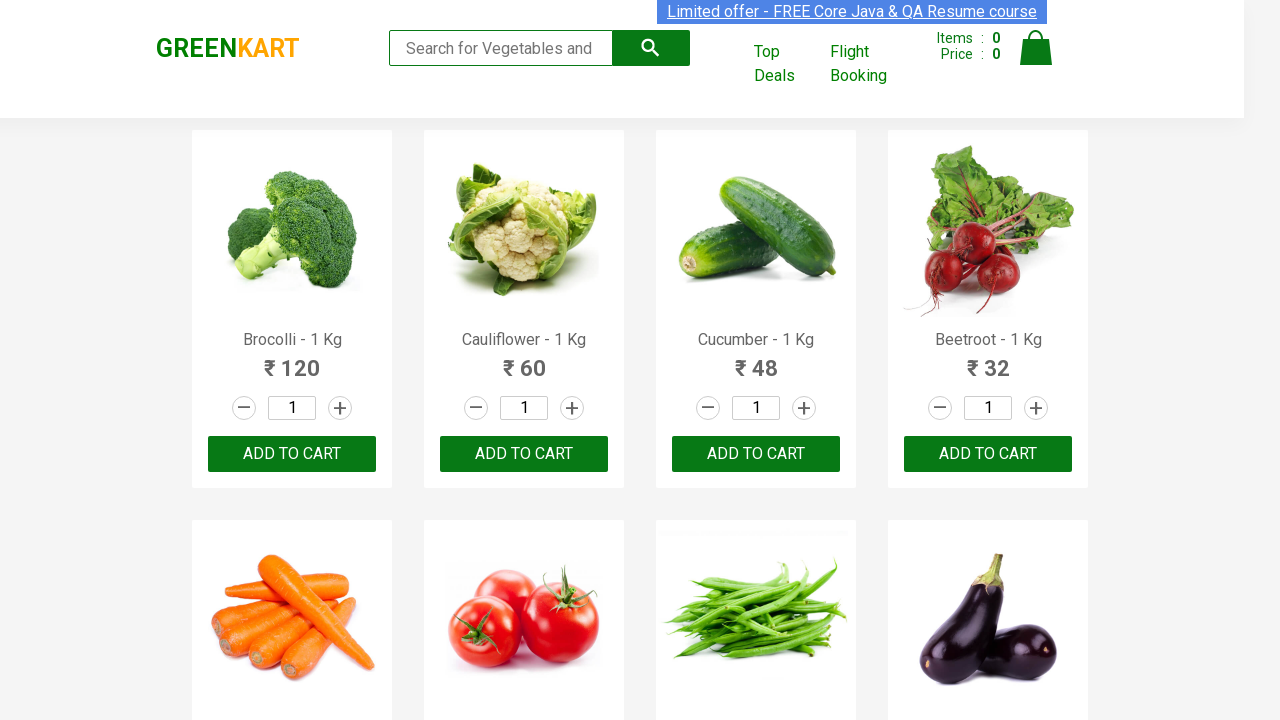

Found Cucumber product and clicked ADD TO CART button at (756, 454) on xpath=//button[text()='ADD TO CART'] >> nth=2
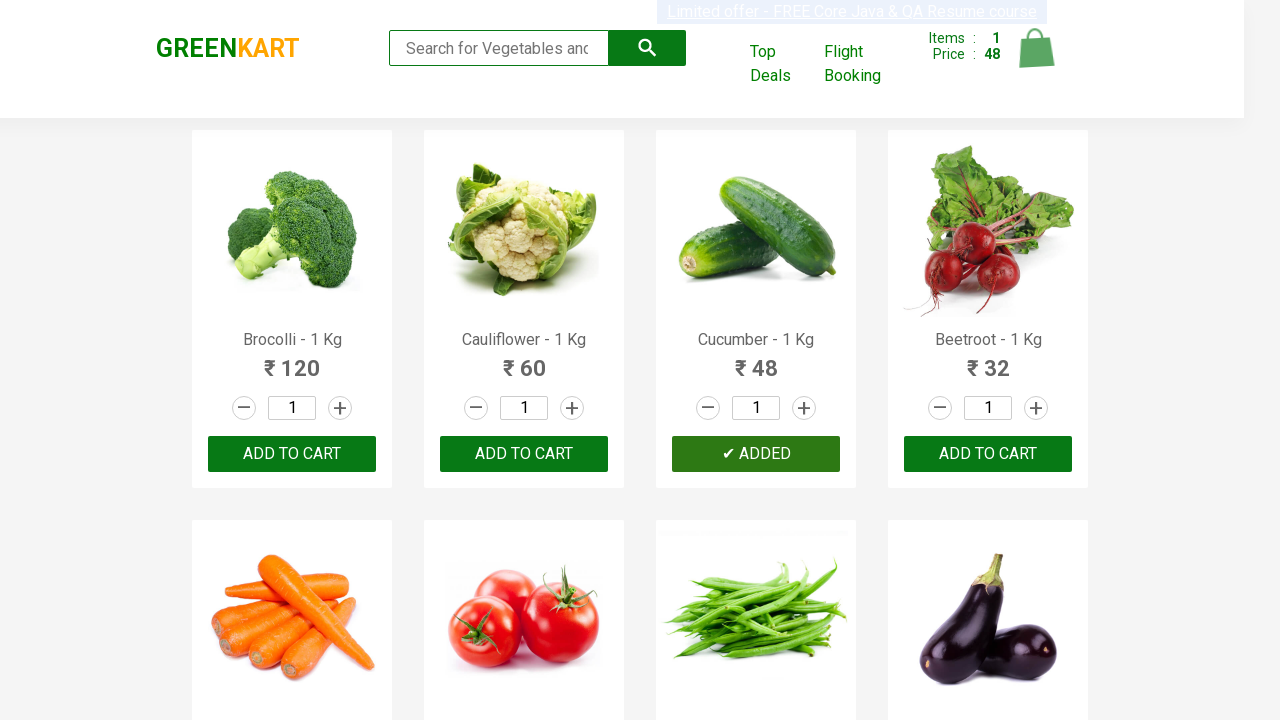

Incremented quantity for first item in cart at (340, 408) on a.increment >> nth=0
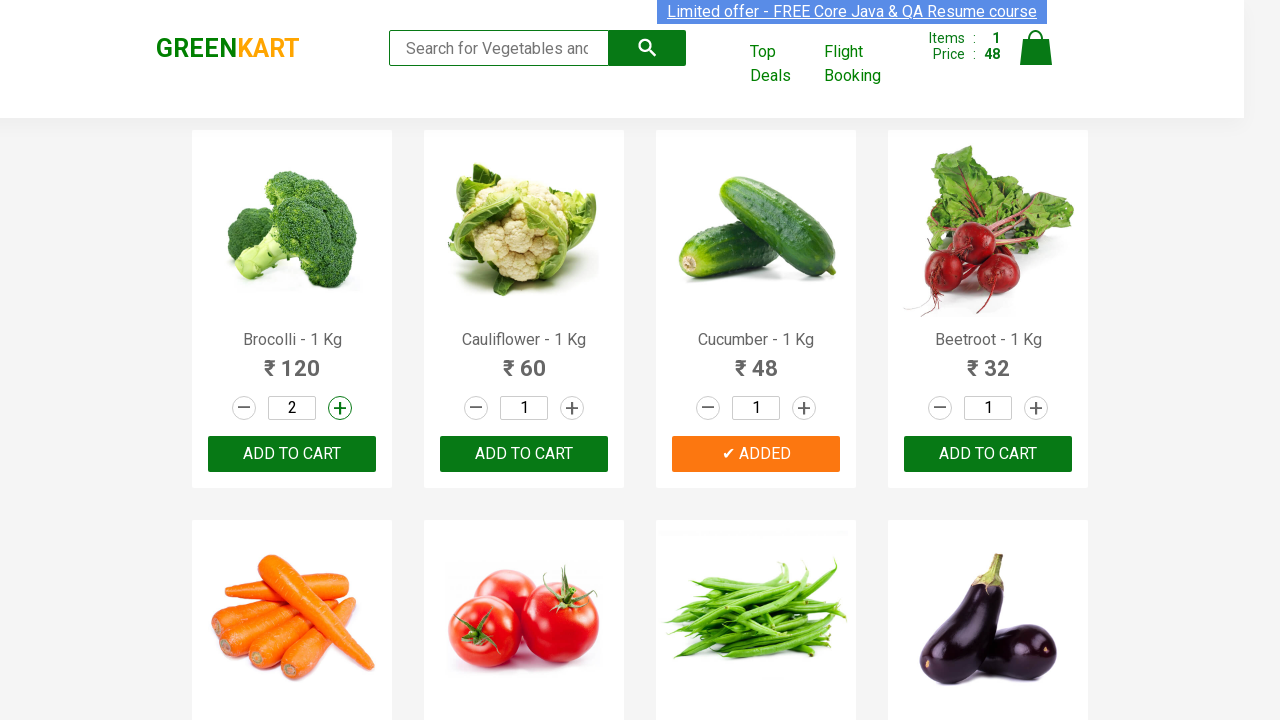

Incremented quantity for second item in cart at (572, 408) on a.increment >> nth=1
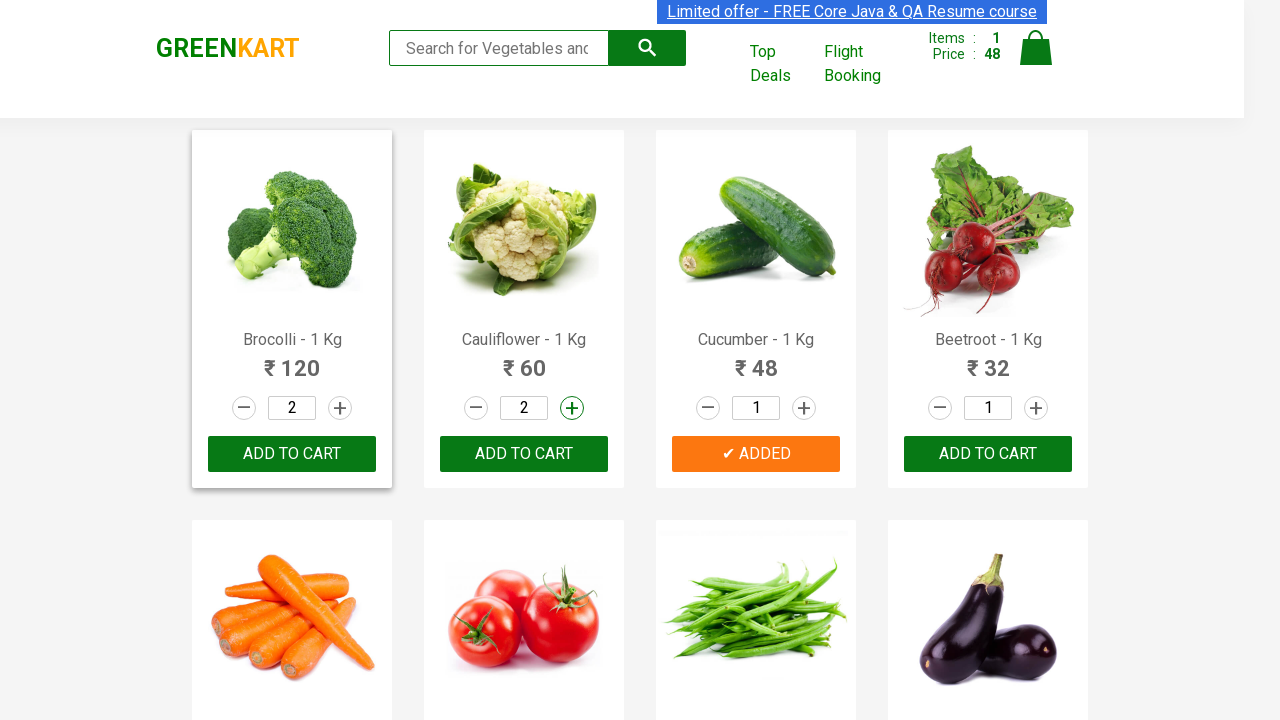

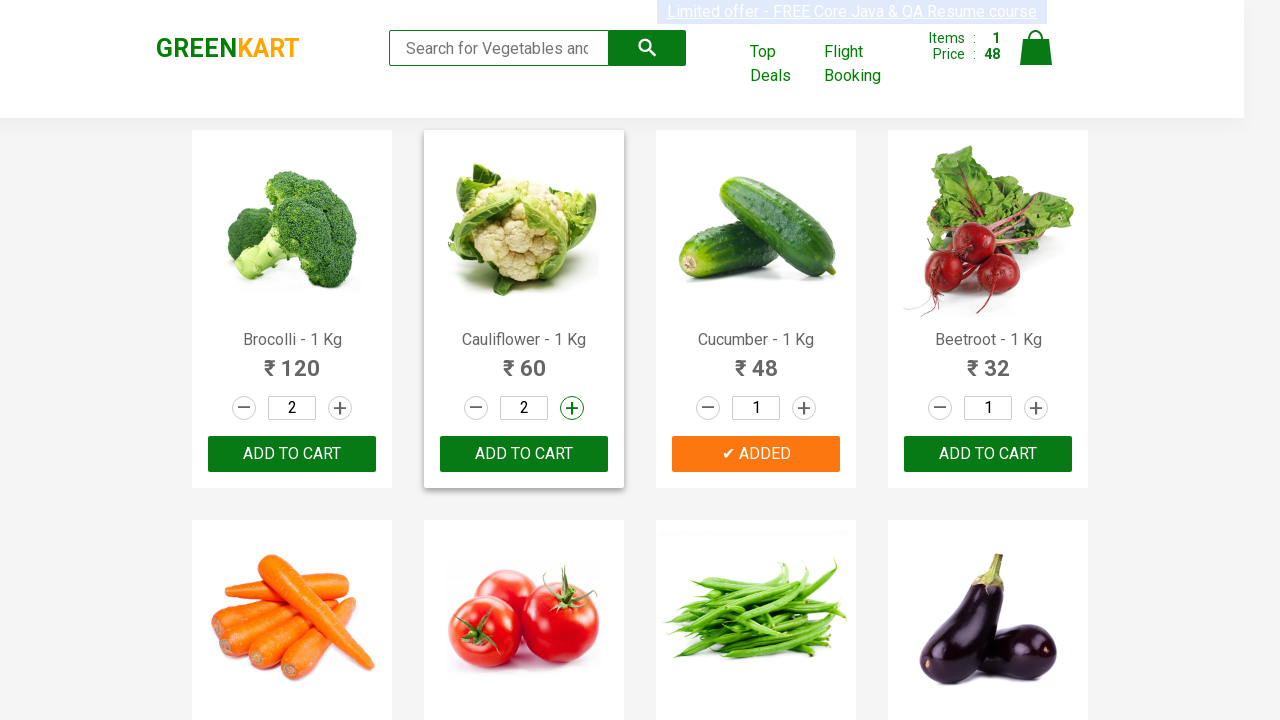